Tests confirmation alert functionality by clicking the confirm button and dismissing the alert

Starting URL: https://demoqa.com/alerts

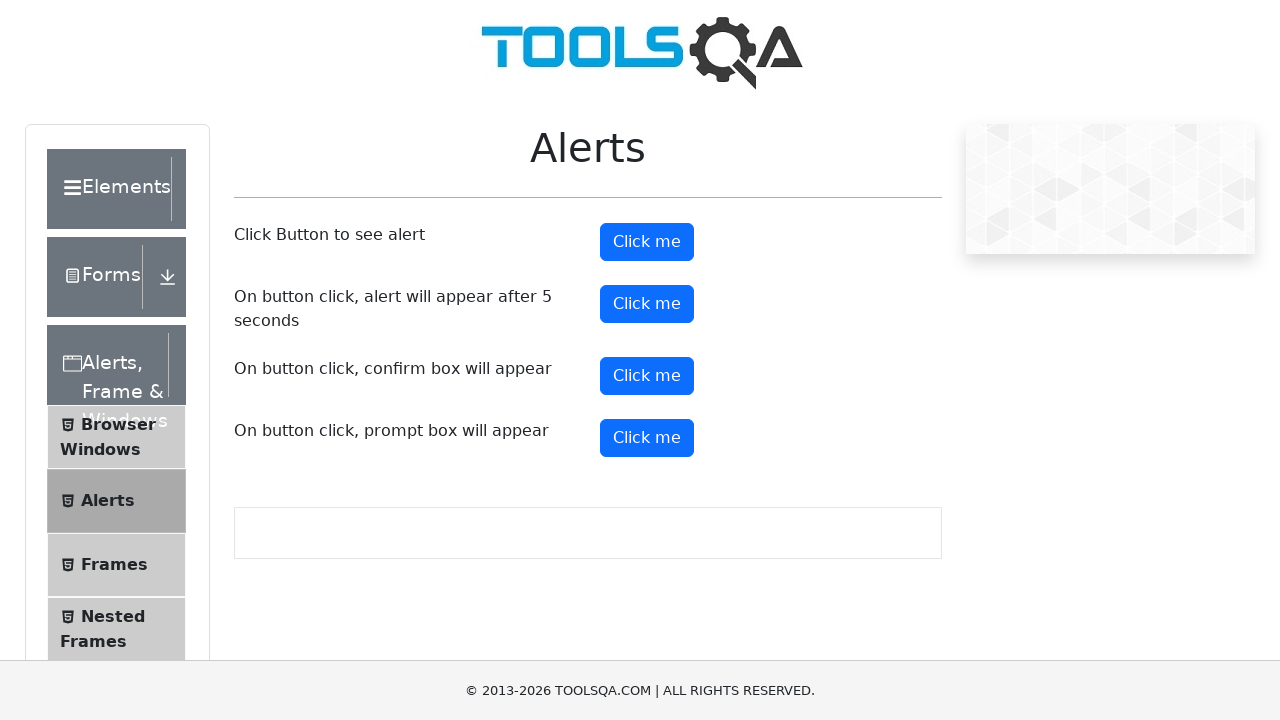

Set up dialog handler to dismiss alerts
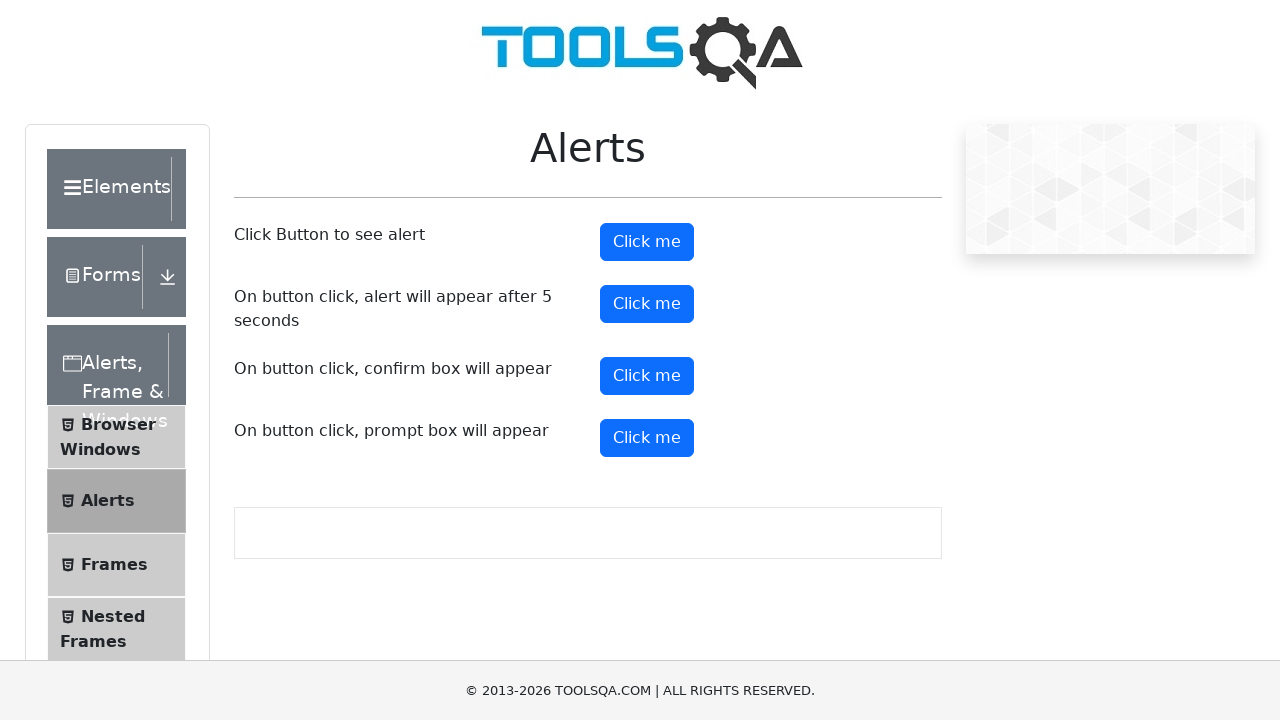

Clicked confirmation alert button at (647, 376) on button#confirmButton
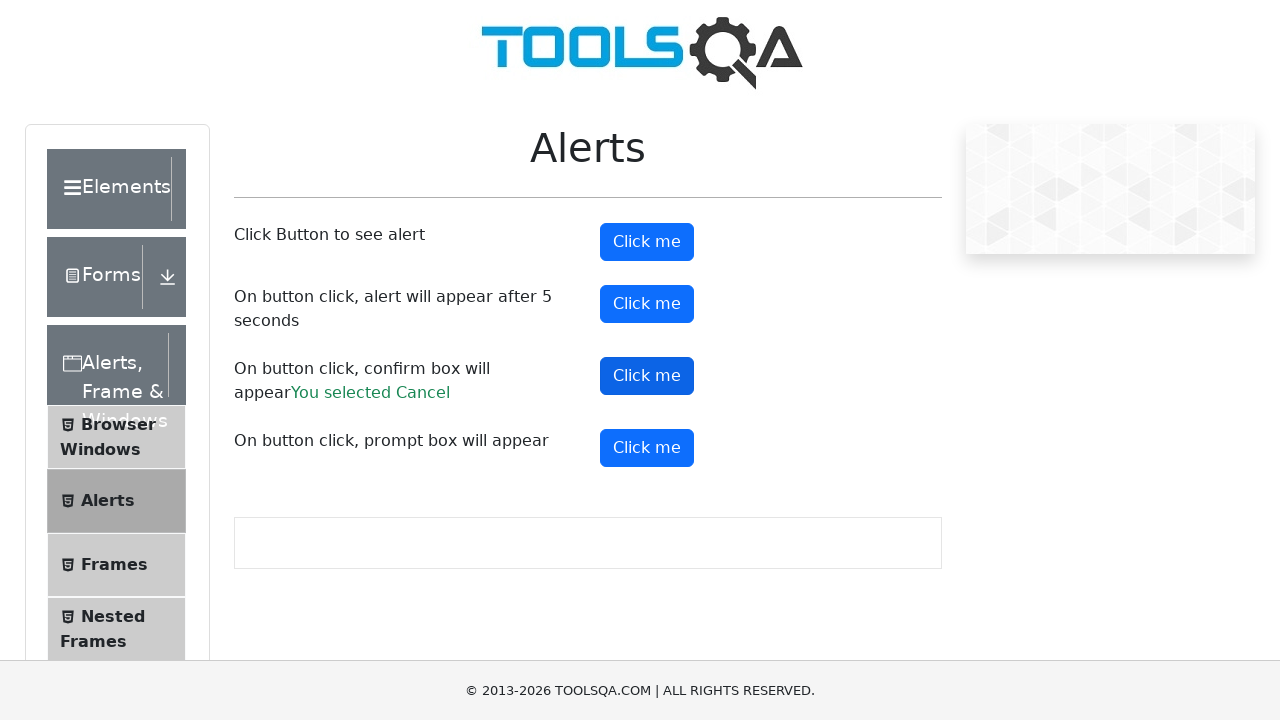

Waited 500ms for alert to be handled
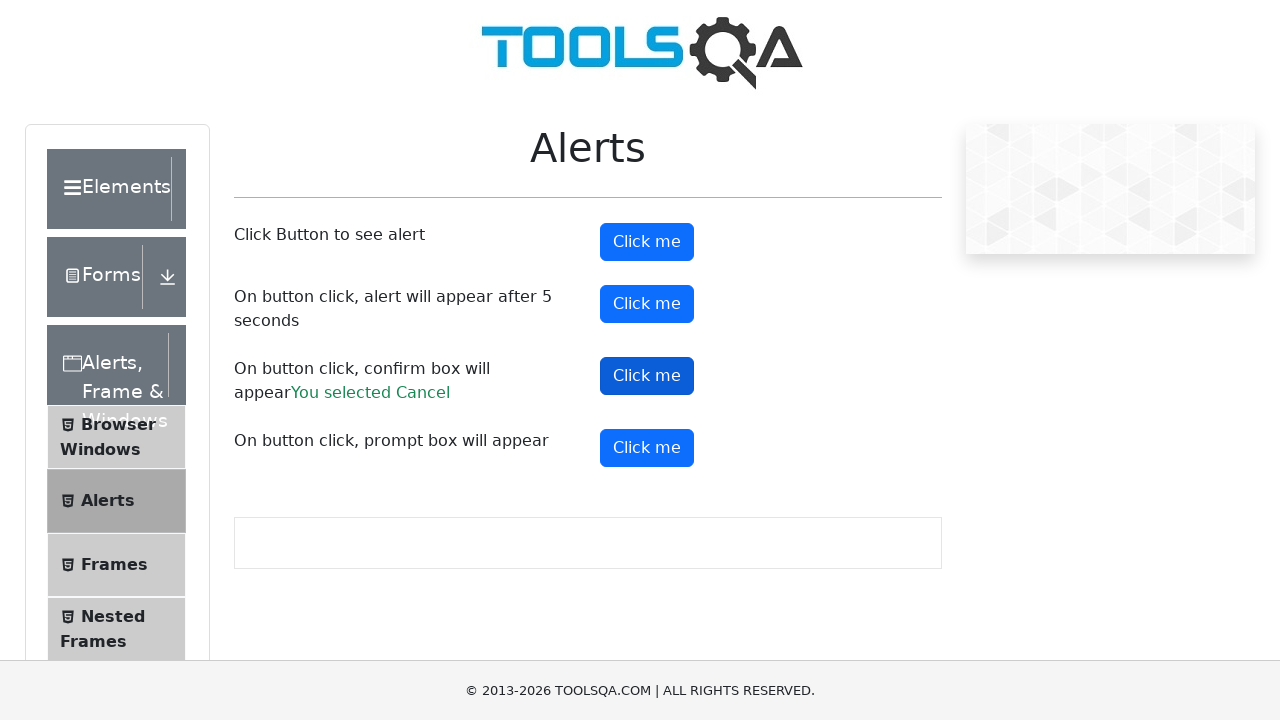

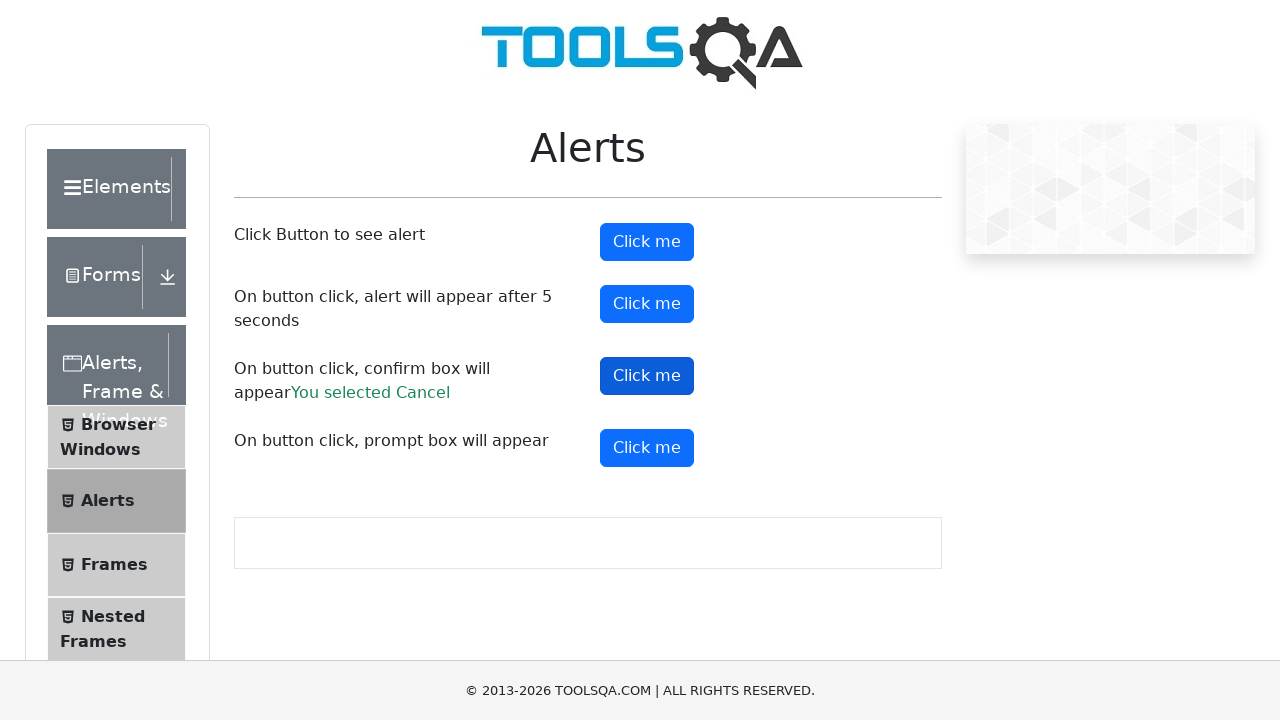